Tests handling of JavaScript prompt popup on W3Schools by switching to an iframe, clicking a button to trigger the prompt, entering text into the prompt, and dismissing it.

Starting URL: https://www.w3schools.com/js/tryit.asp?filename=tryjs_prompt

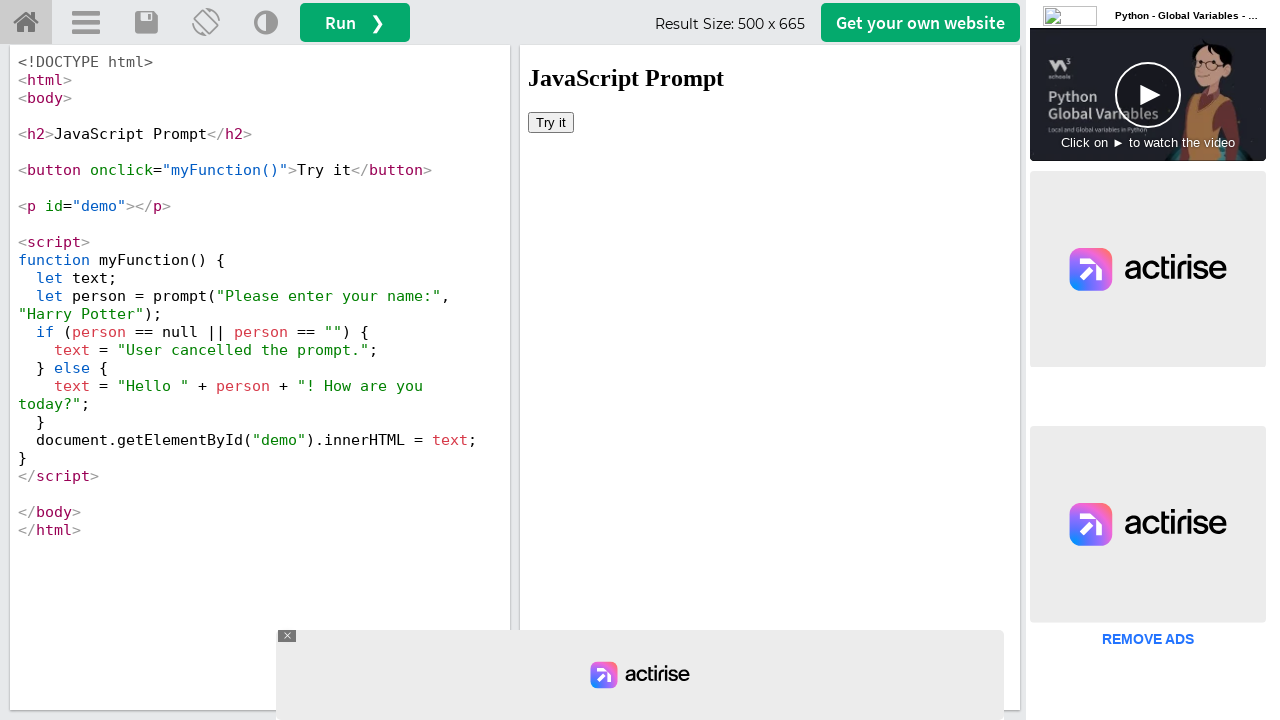

Selected first iframe containing W3Schools tryit content
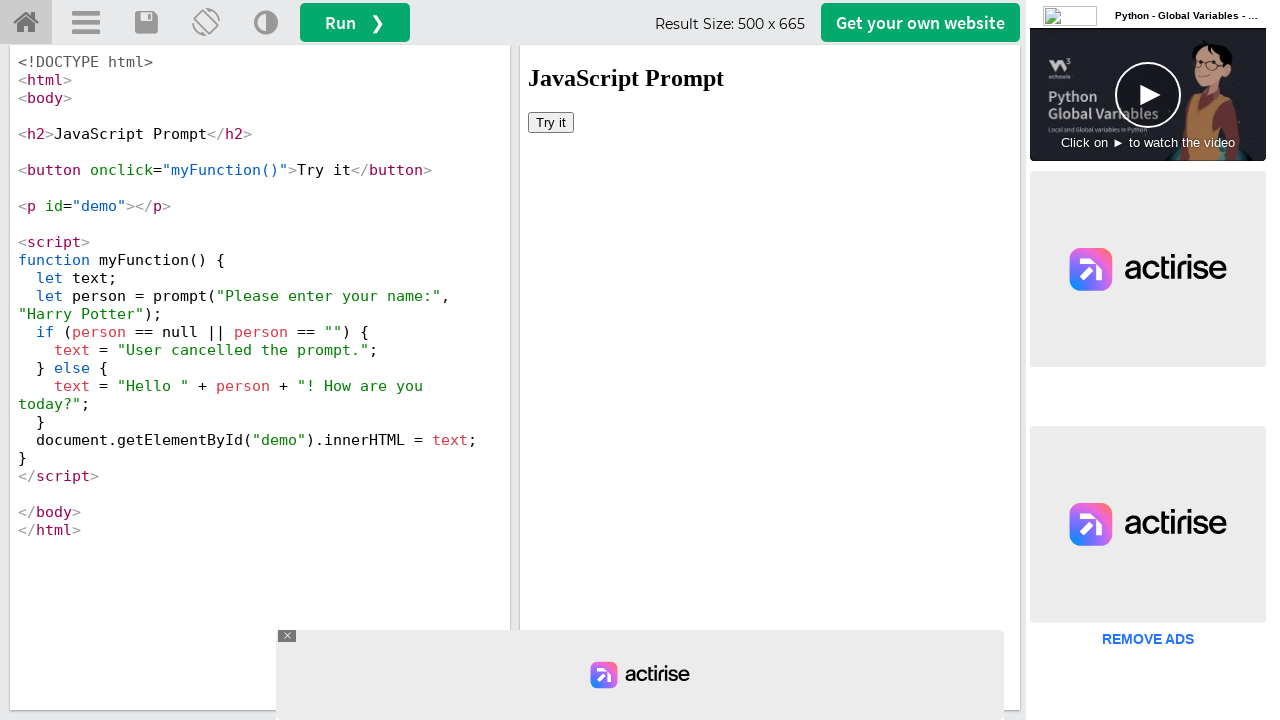

Clicked 'Try it' button to trigger JavaScript prompt at (551, 122) on iframe >> nth=0 >> internal:control=enter-frame >> xpath=//button[text()='Try it
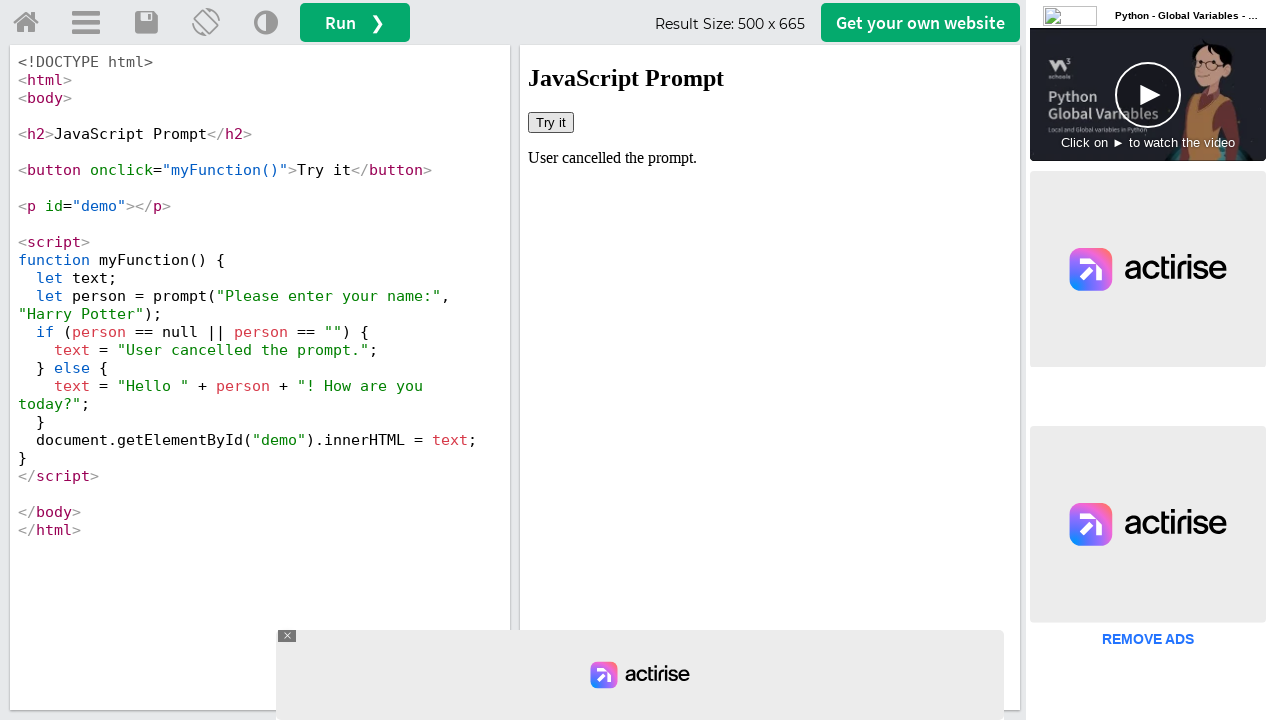

Registered dialog handler to accept prompt with text 'Pune'
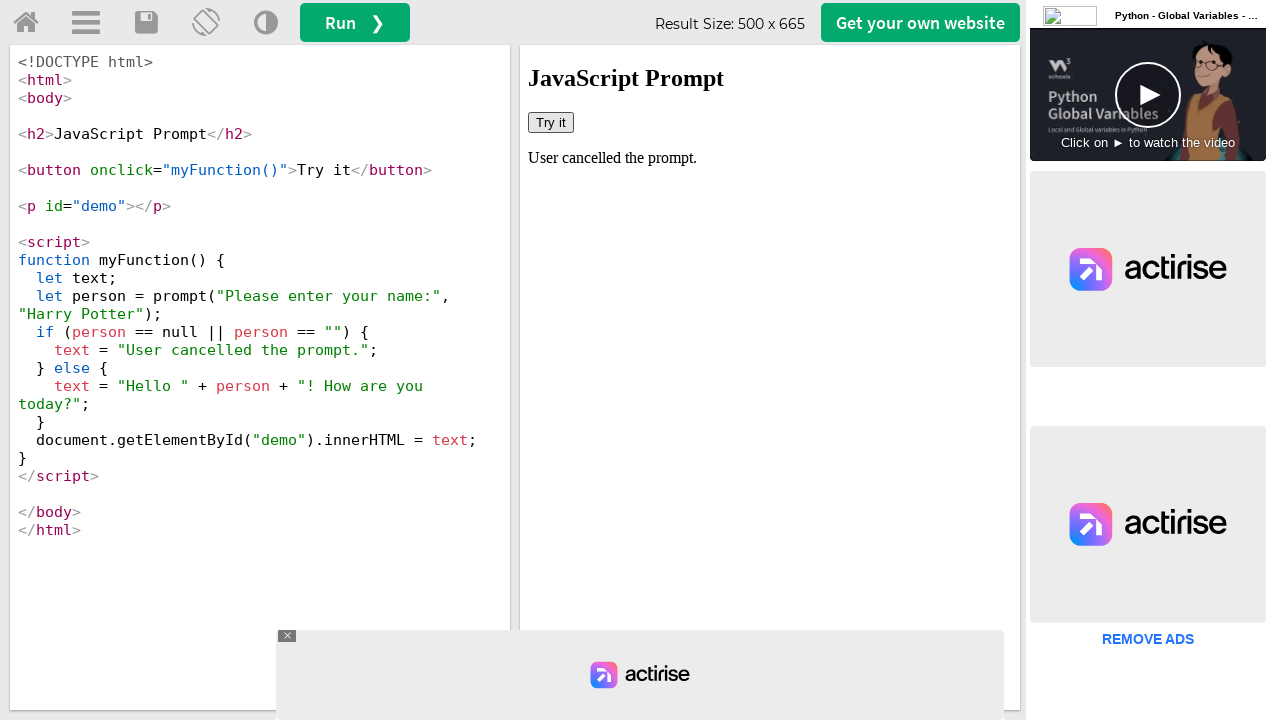

Removed previous dialog handler to register new dismiss handler
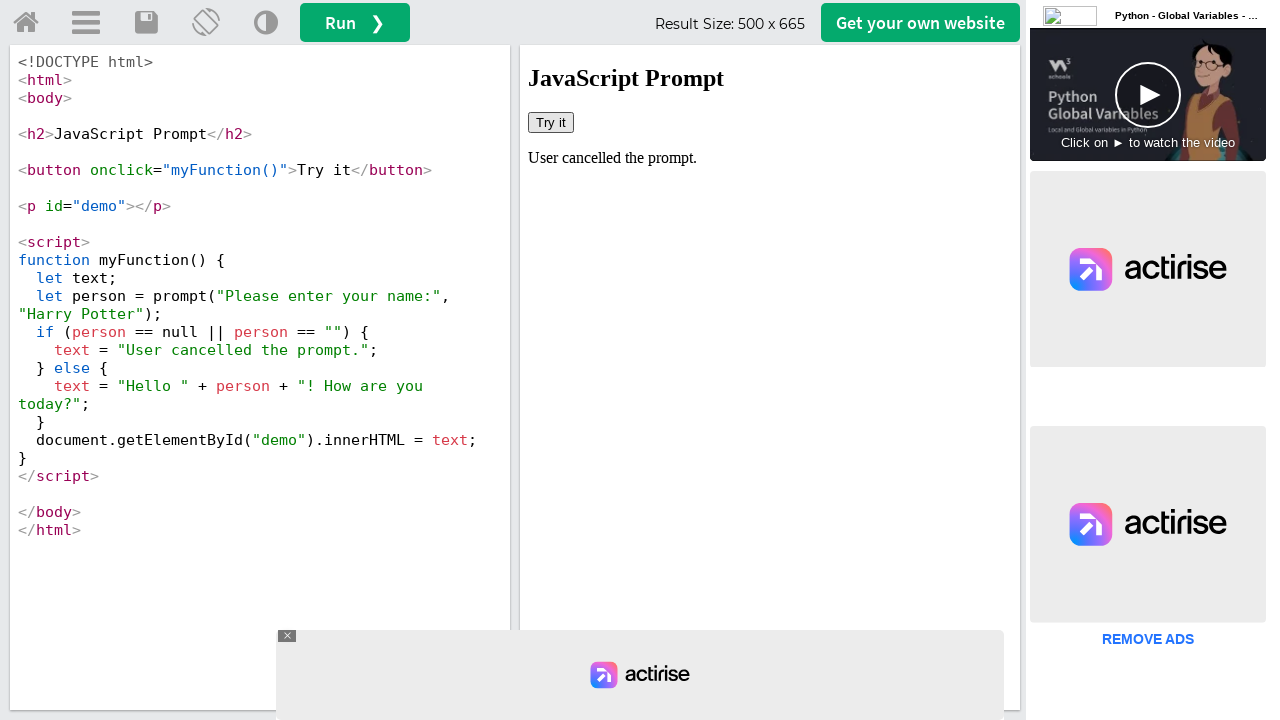

Registered new dialog handler to dismiss prompt without accepting
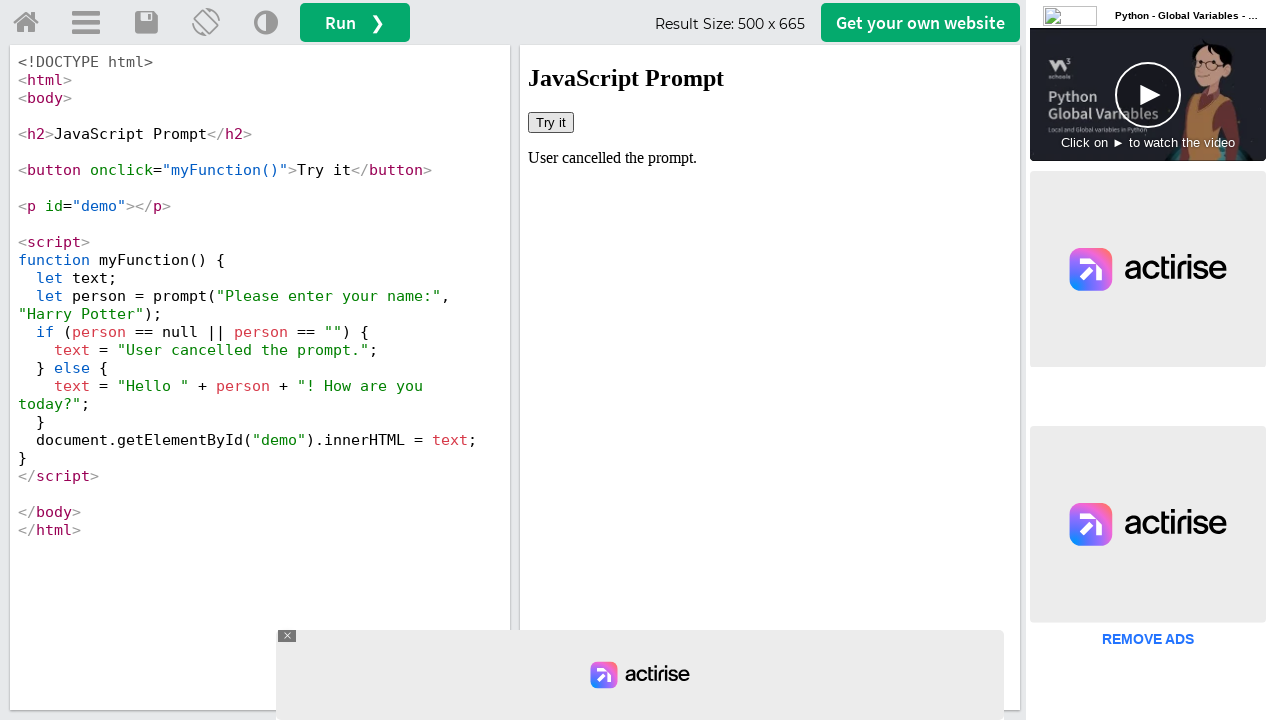

Clicked 'Try it' button again to trigger prompt and test dismiss handler at (551, 122) on iframe >> nth=0 >> internal:control=enter-frame >> xpath=//button[text()='Try it
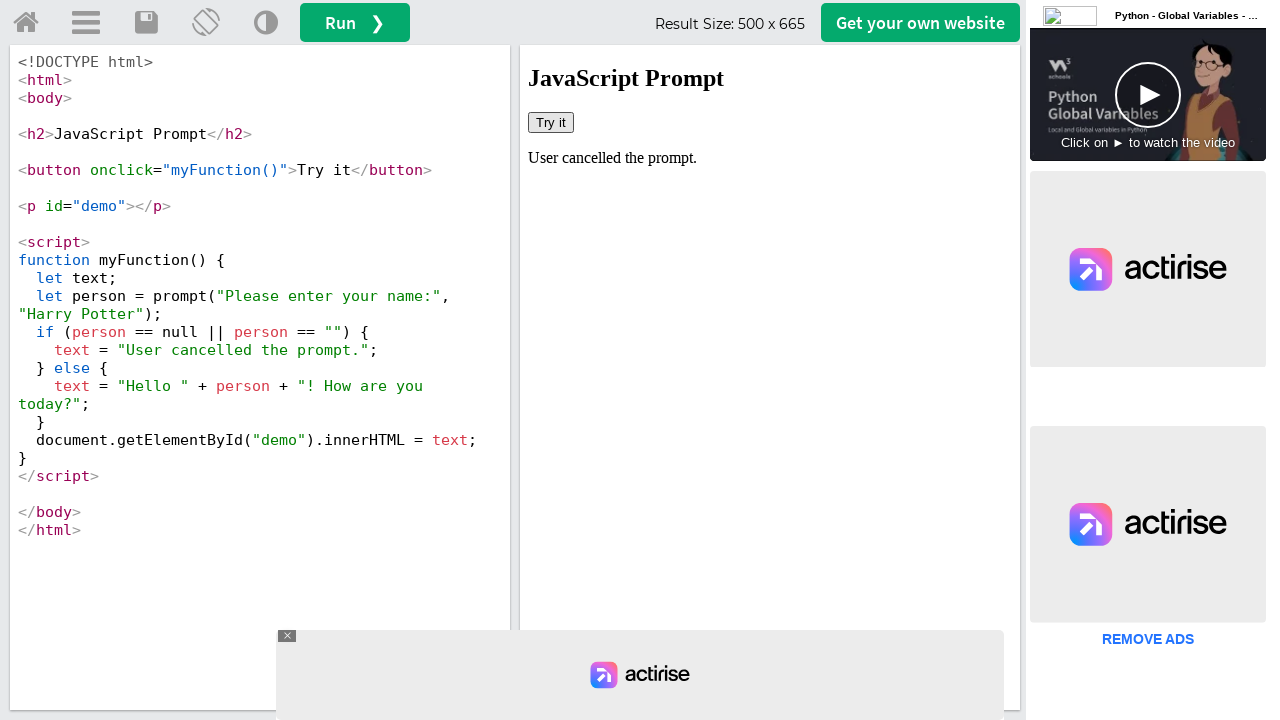

Waited 1000ms for dialog interaction to complete
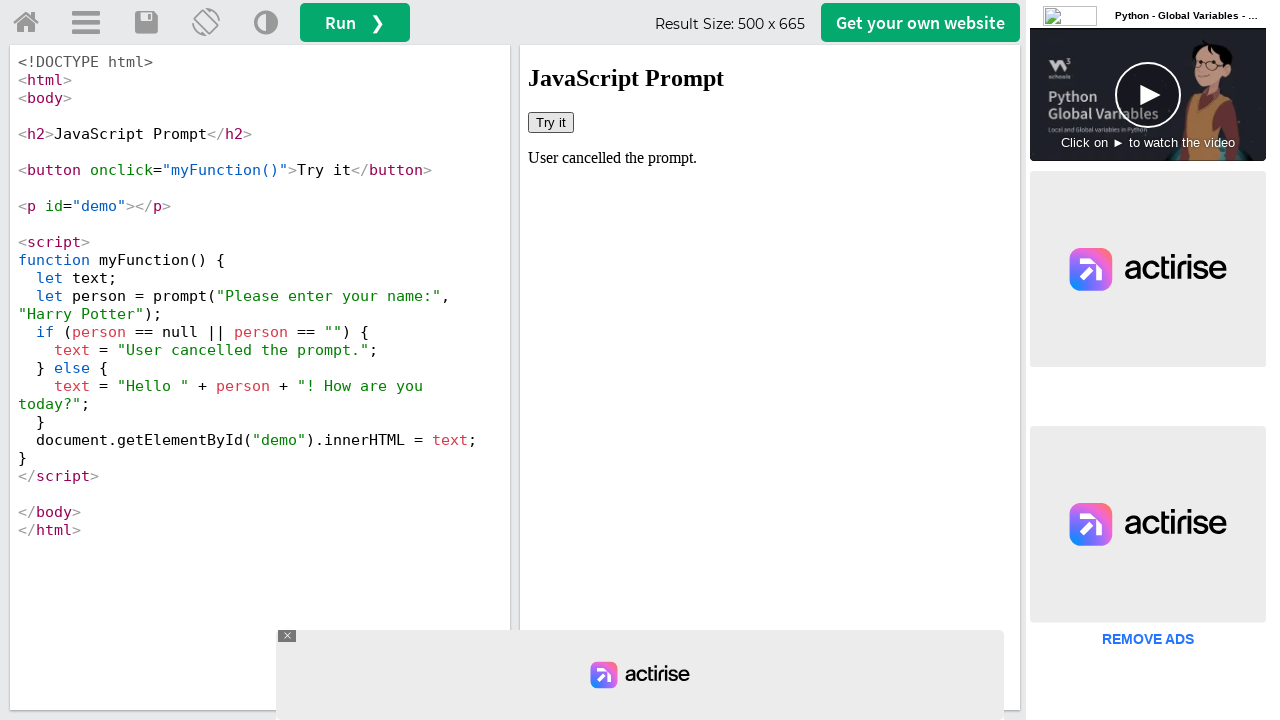

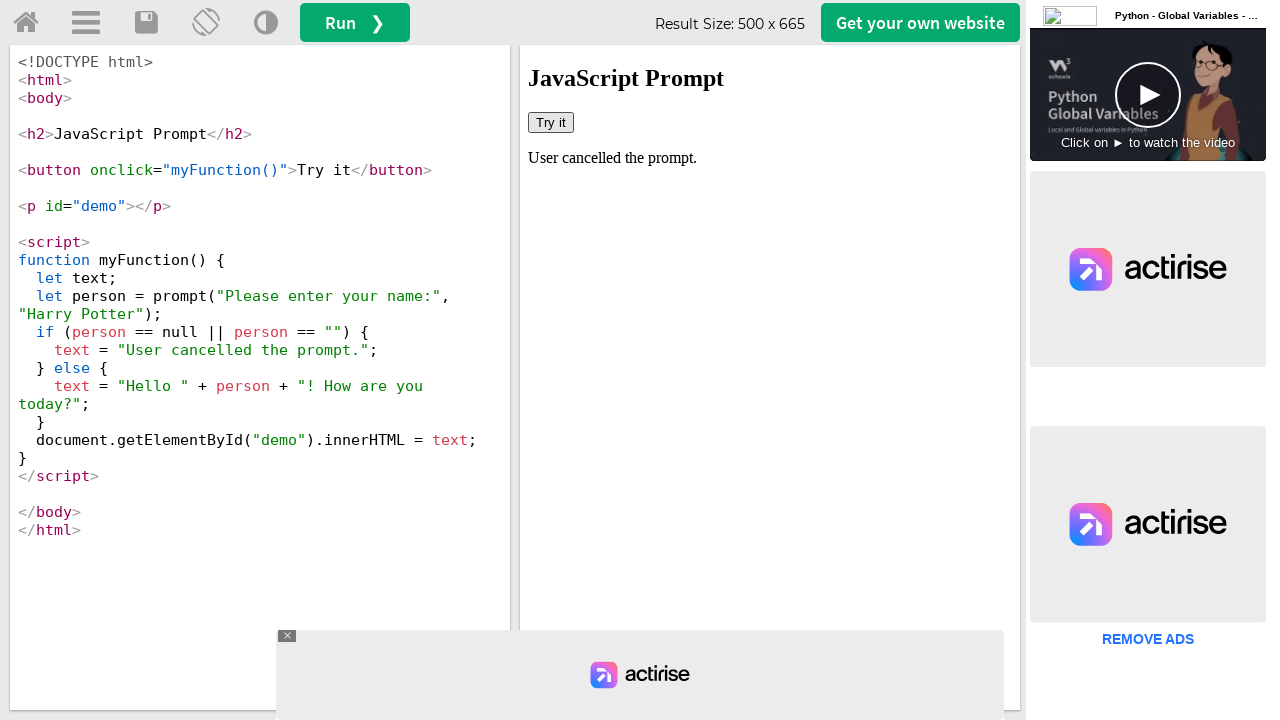